Tests the text input functionality by entering a new button name in the input field and clicking the button to verify it updates with the new text.

Starting URL: http://uitestingplayground.com/textinput

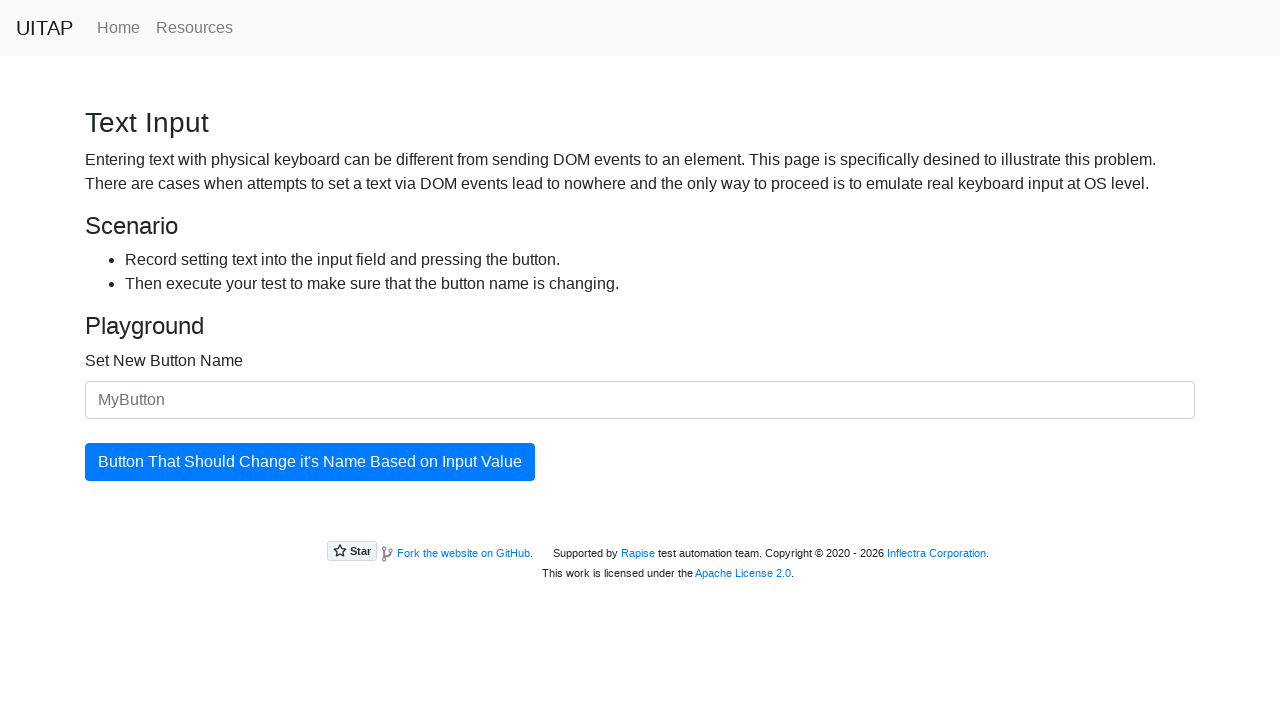

Filled input field with new button name 'SkyPro' on #newButtonName
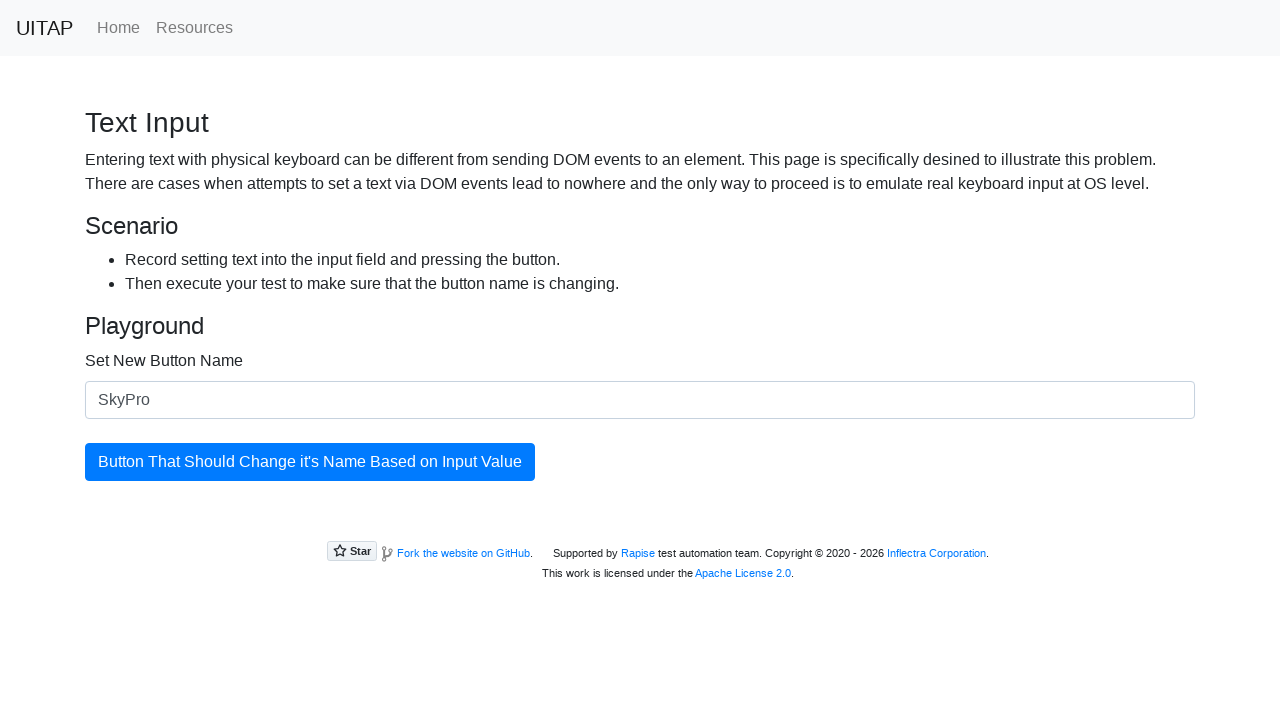

Clicked the button to trigger text update at (310, 462) on #updatingButton
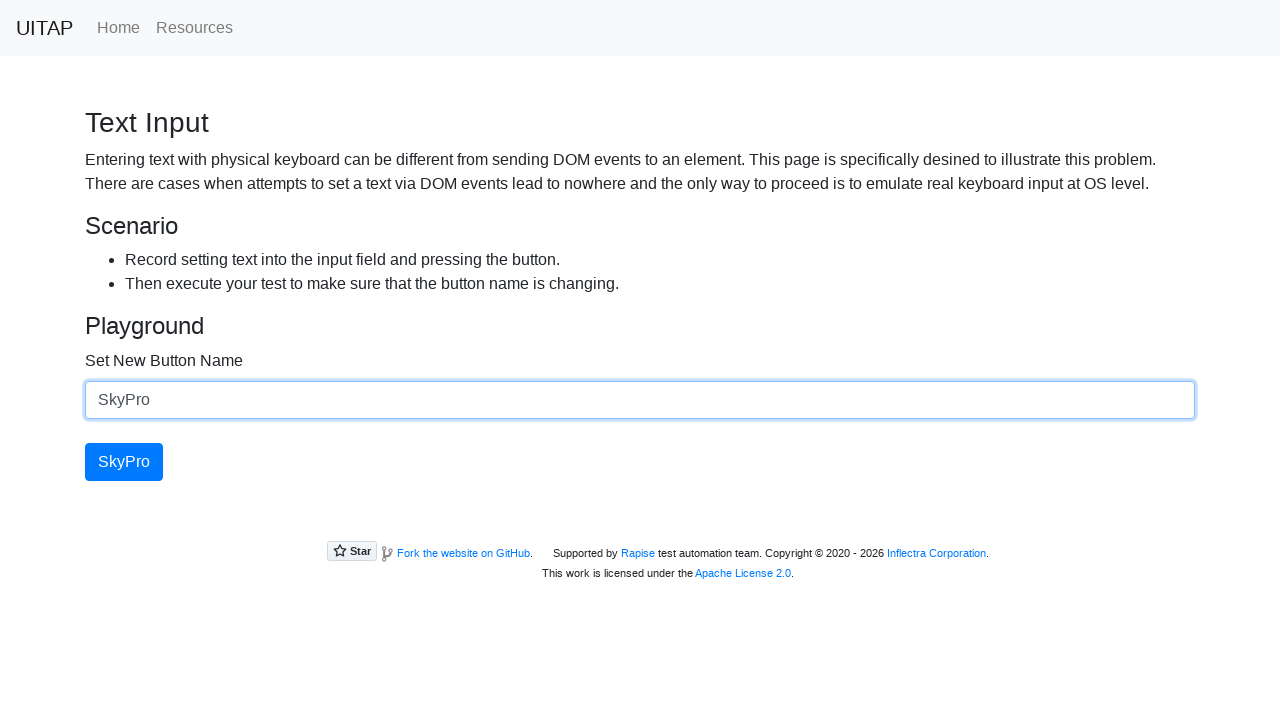

Verified button text updated to 'SkyPro'
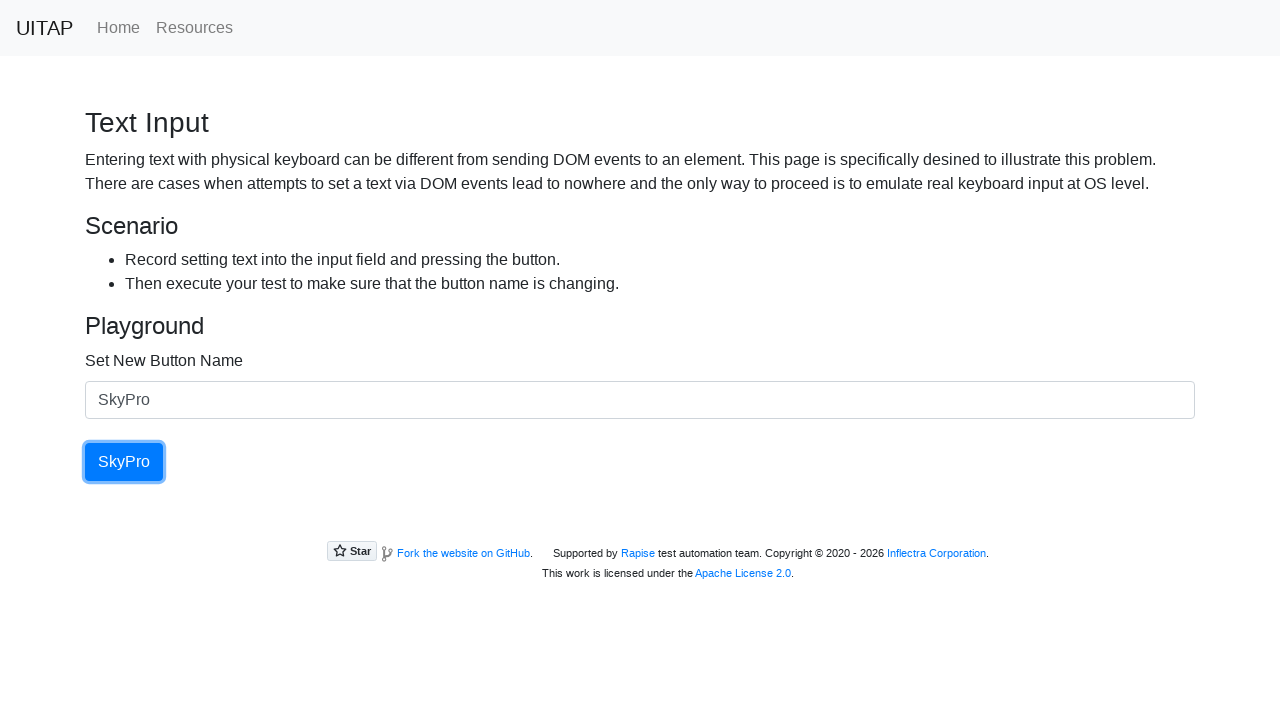

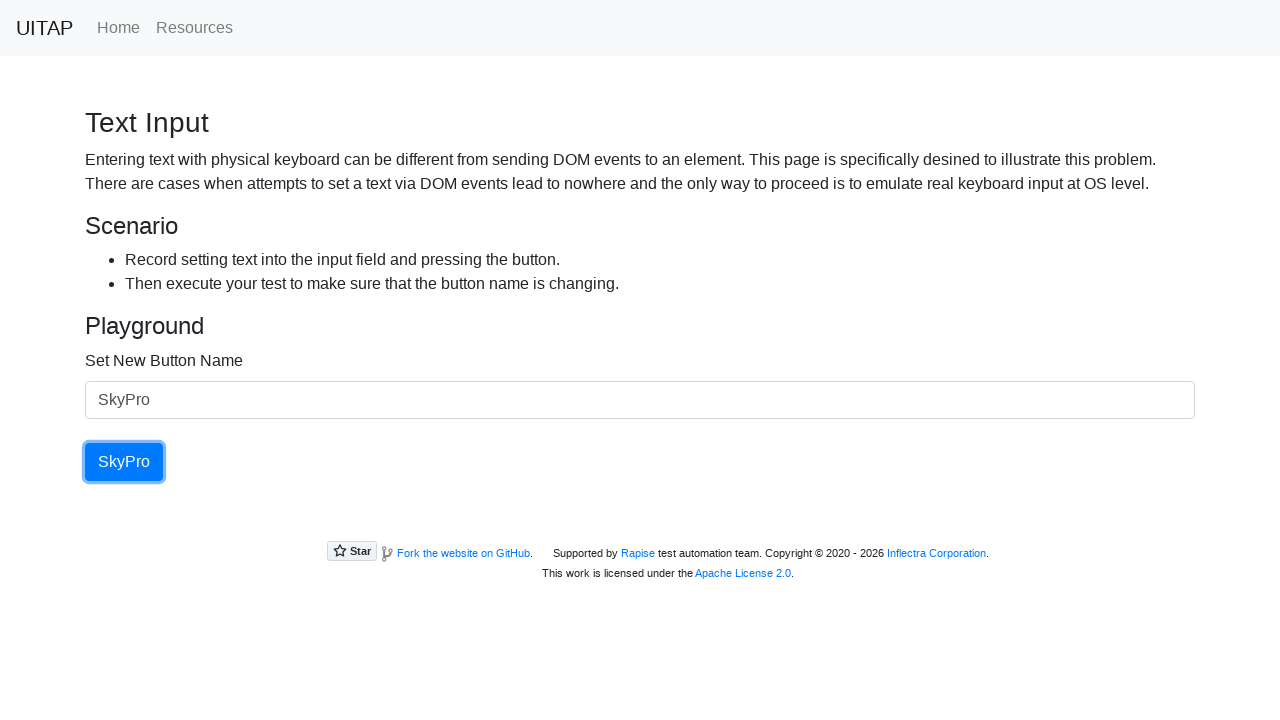